Tests dropdown selection functionality by selecting options using different methods (by text, value, and index)

Starting URL: https://the-internet.herokuapp.com/dropdown

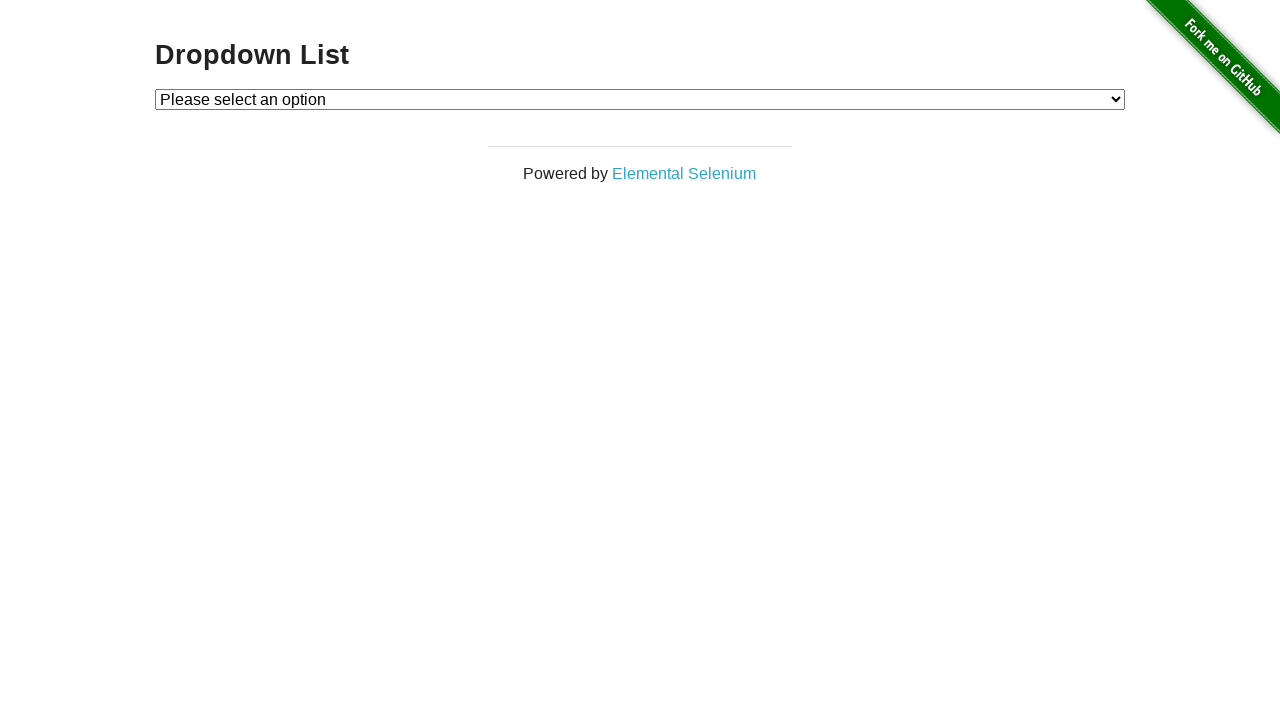

Selected 'Option 1' from dropdown by visible text on #dropdown
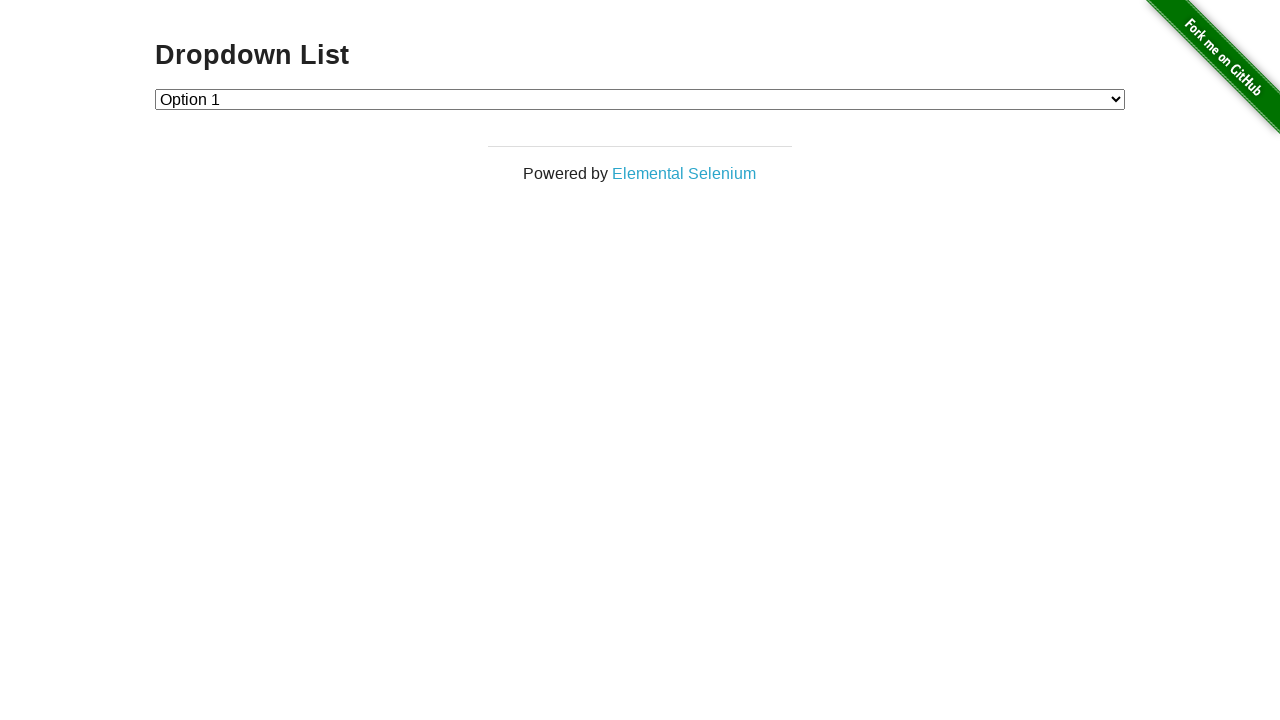

Selected dropdown option by value '2' on #dropdown
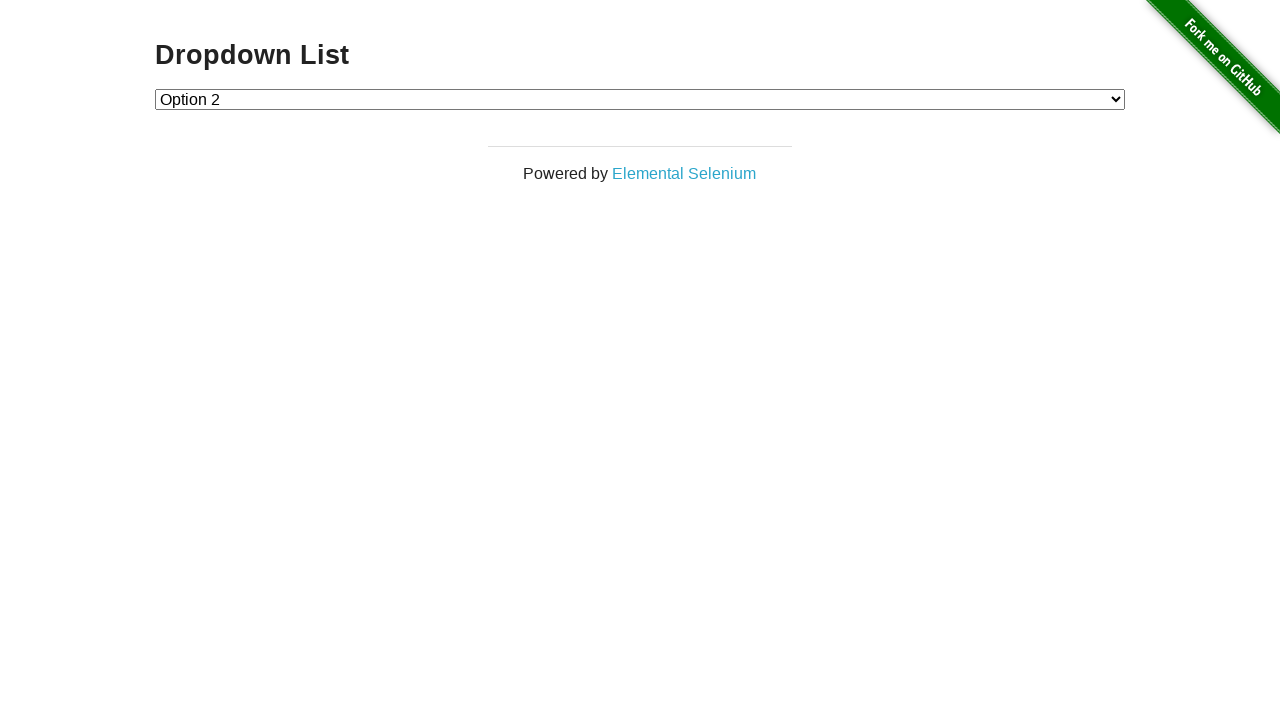

Selected dropdown option by index 1 on #dropdown
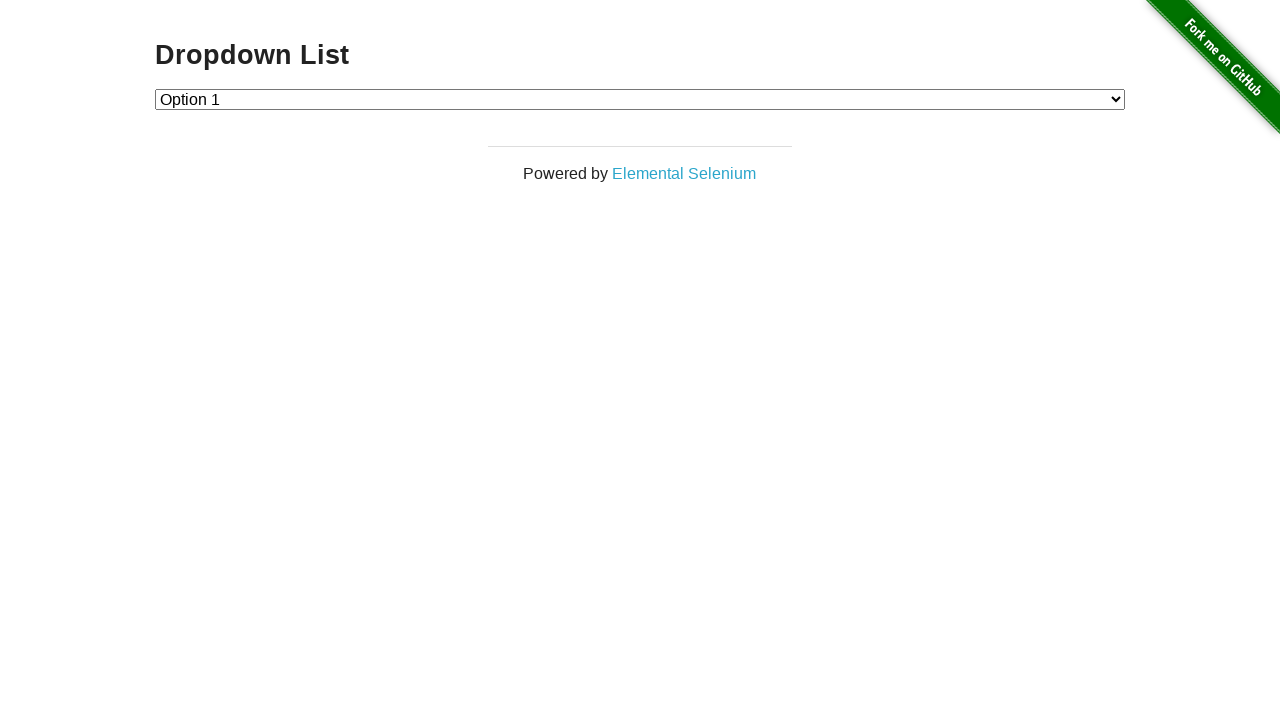

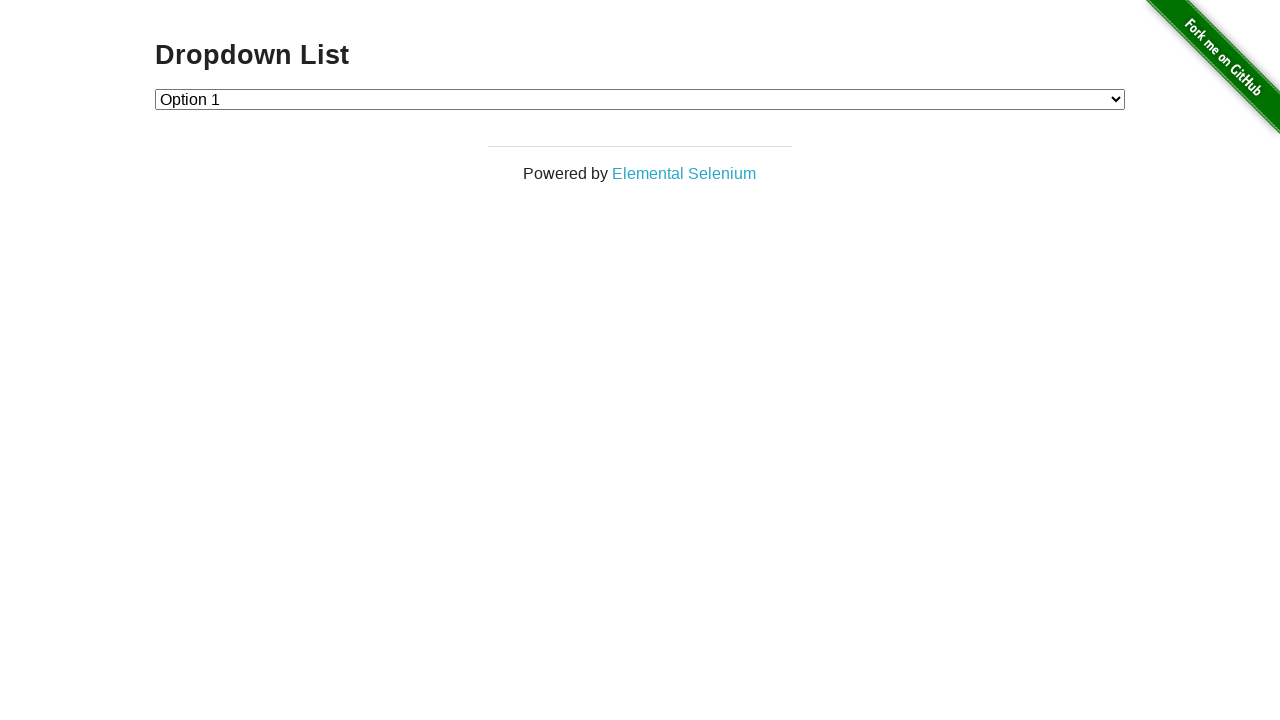